Tests the autocomplete/autosuggest functionality by typing a partial country name, navigating through suggestions with arrow keys until finding "United Kingdom (UK)", and selecting it.

Starting URL: https://rahulshettyacademy.com/AutomationPractice

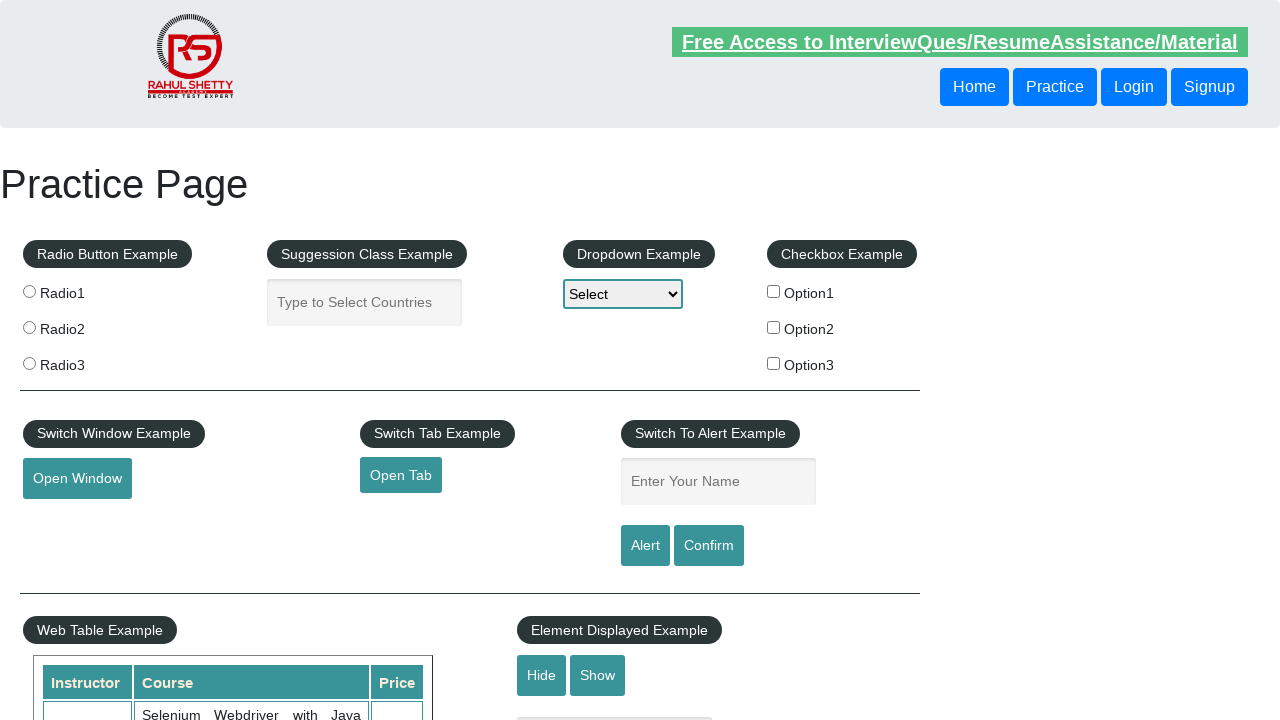

Filled autocomplete input with 'uni' on .inputs.ui-autocomplete-input
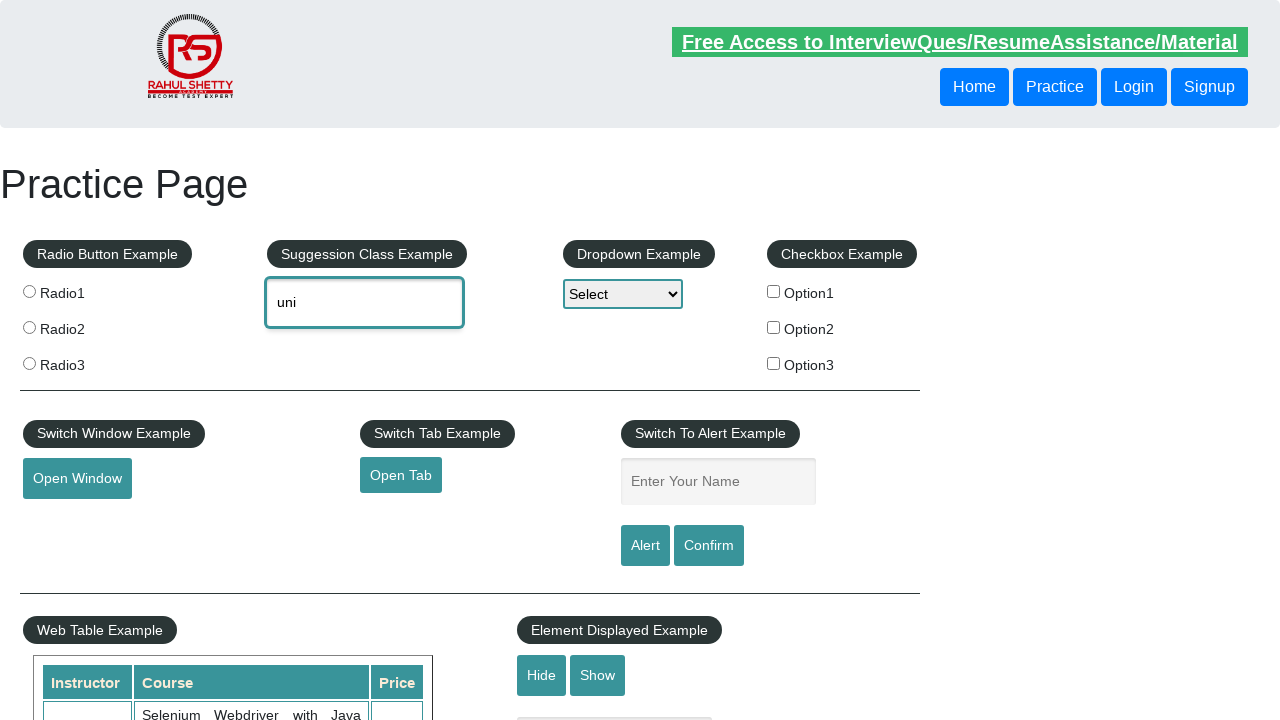

Autocomplete suggestions appeared
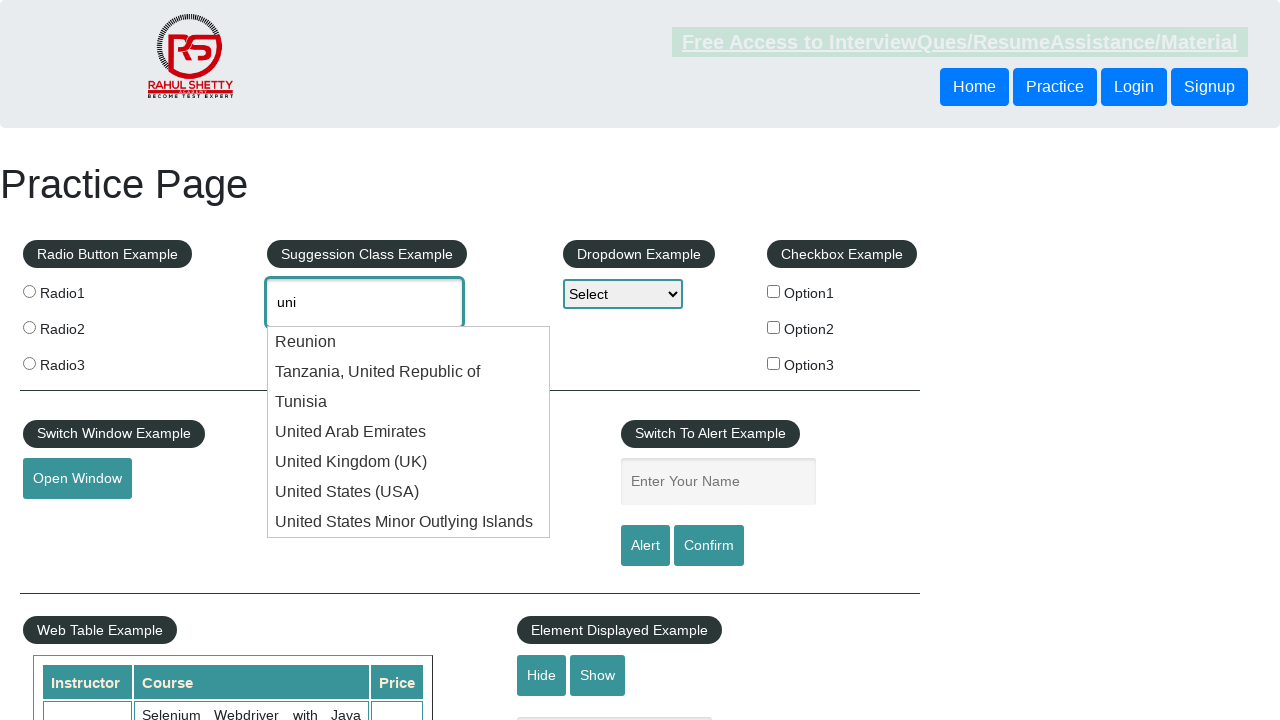

Pressed ArrowDown to navigate to next suggestion on .inputs.ui-autocomplete-input
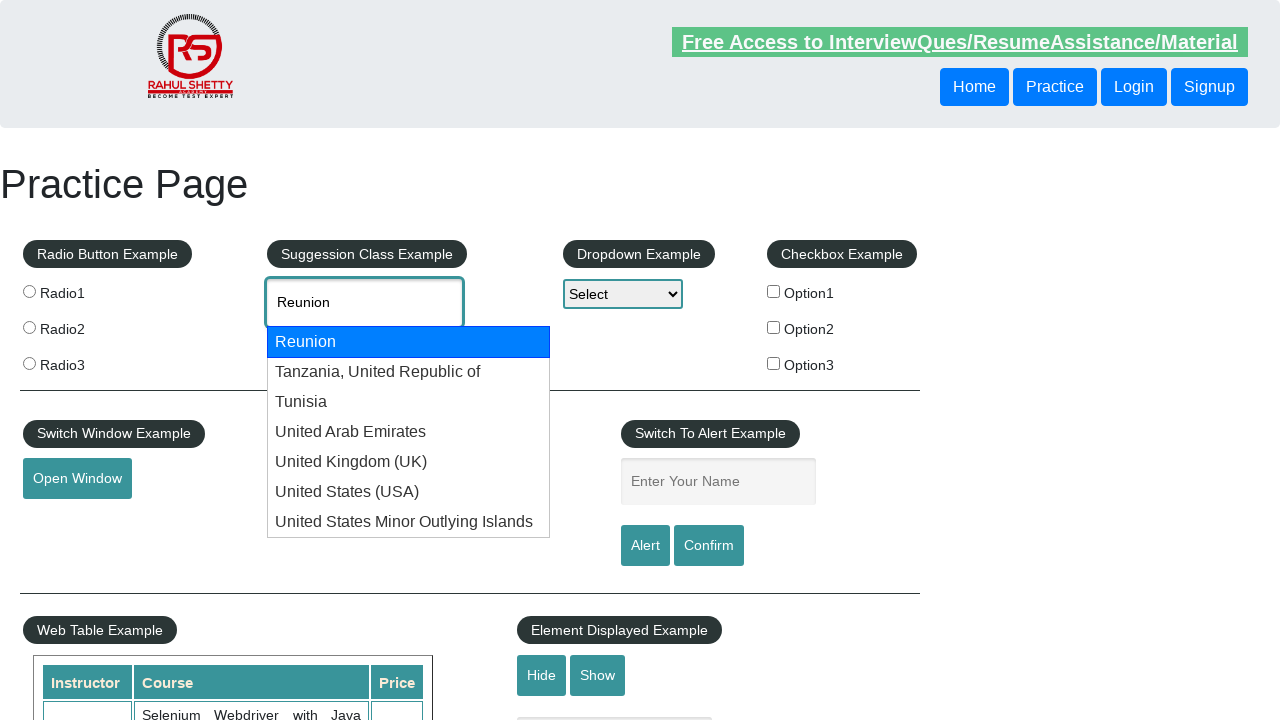

Waited 100ms for UI to update
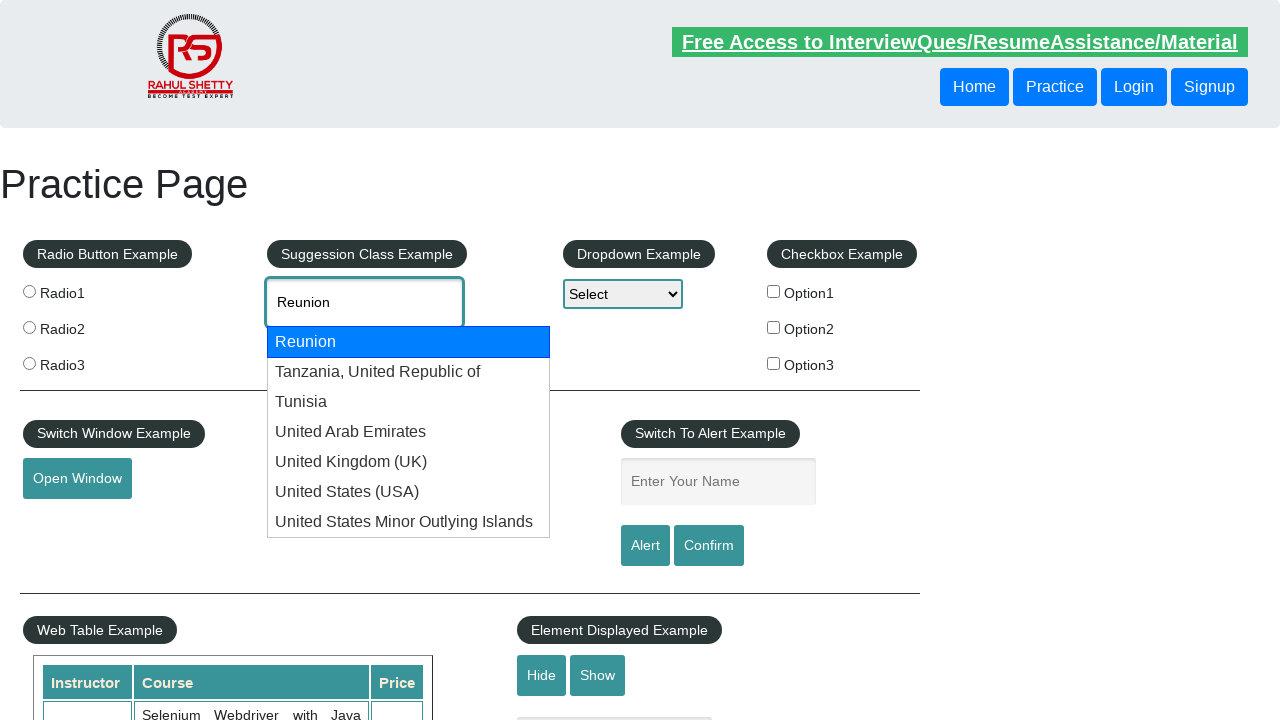

Pressed ArrowDown to navigate to next suggestion on .inputs.ui-autocomplete-input
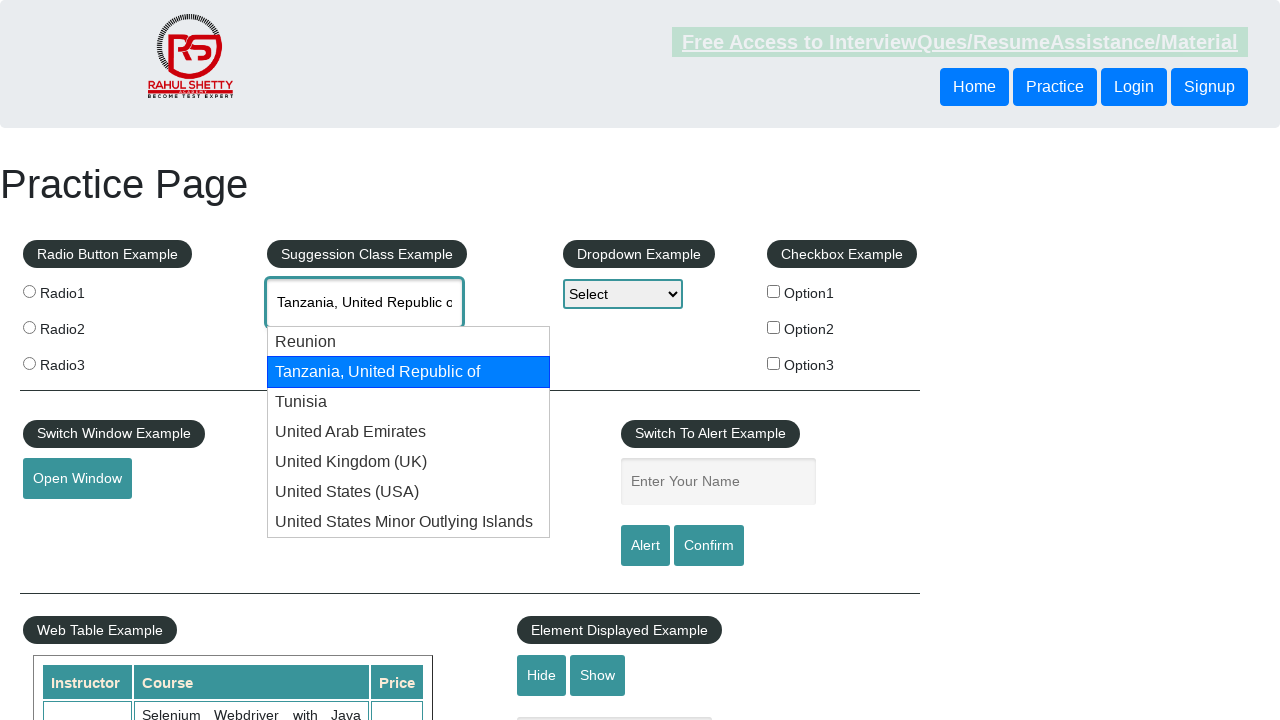

Waited 100ms for UI to update
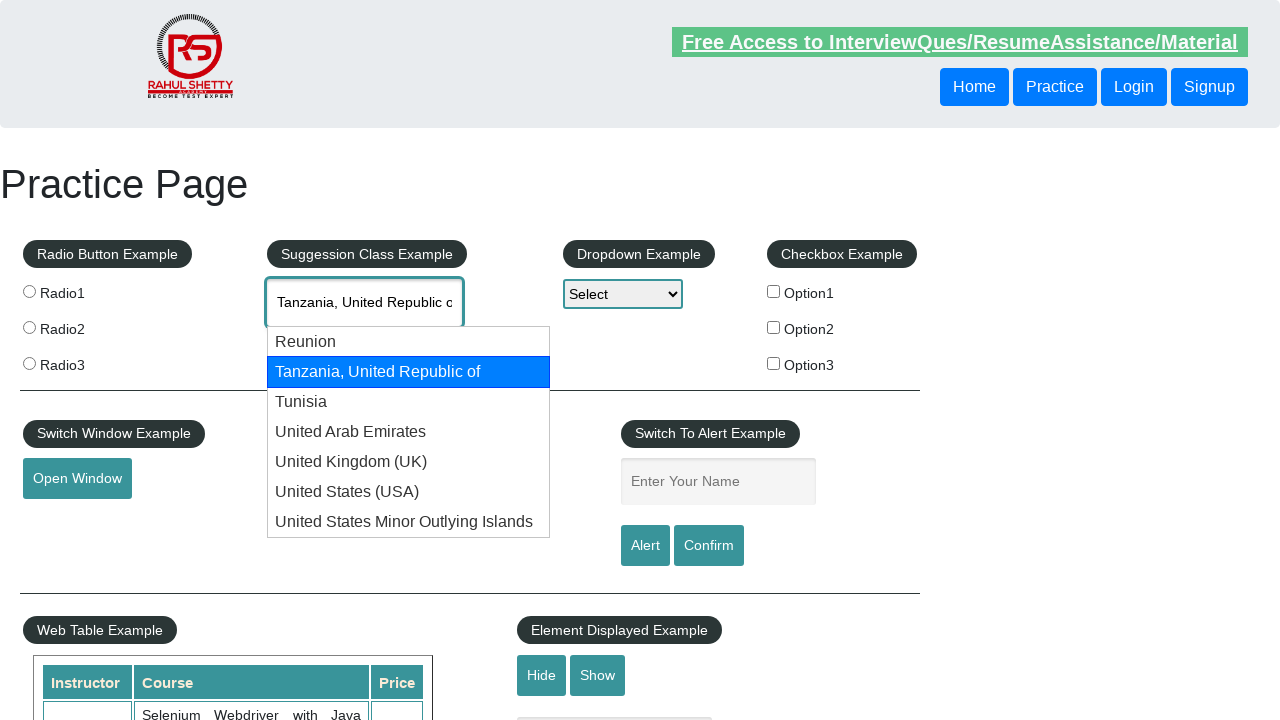

Pressed ArrowDown to navigate to next suggestion on .inputs.ui-autocomplete-input
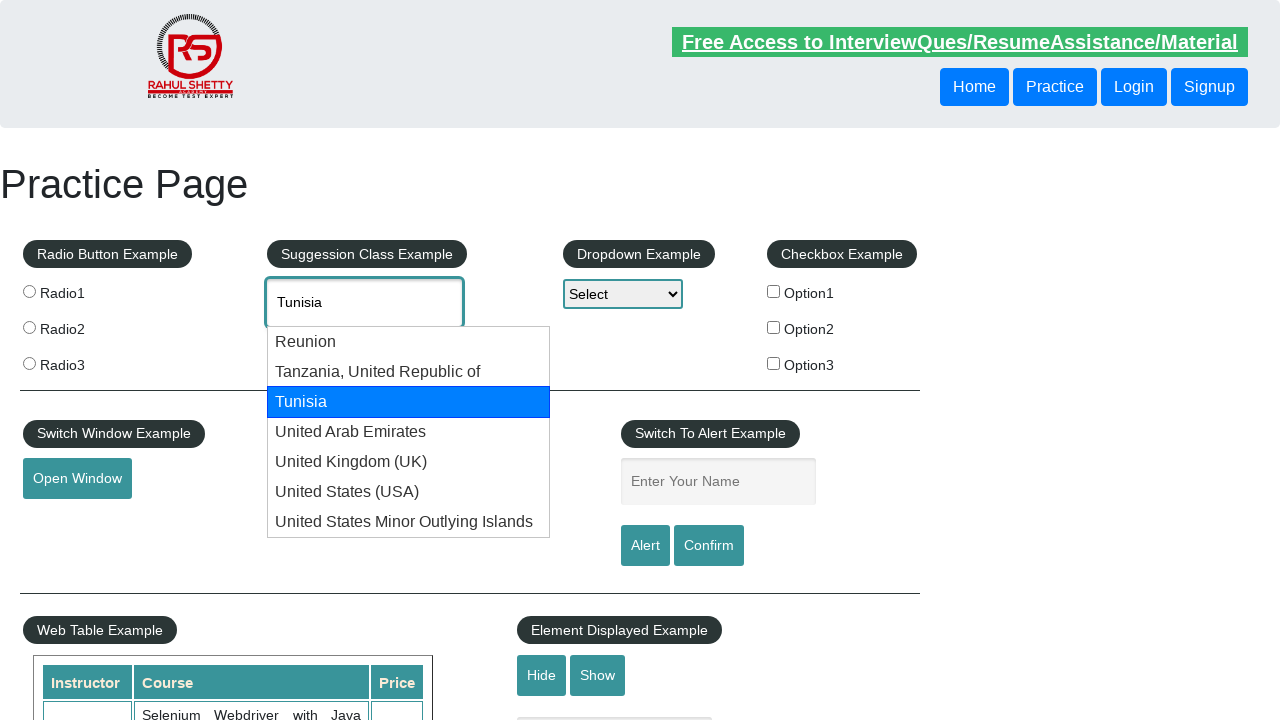

Waited 100ms for UI to update
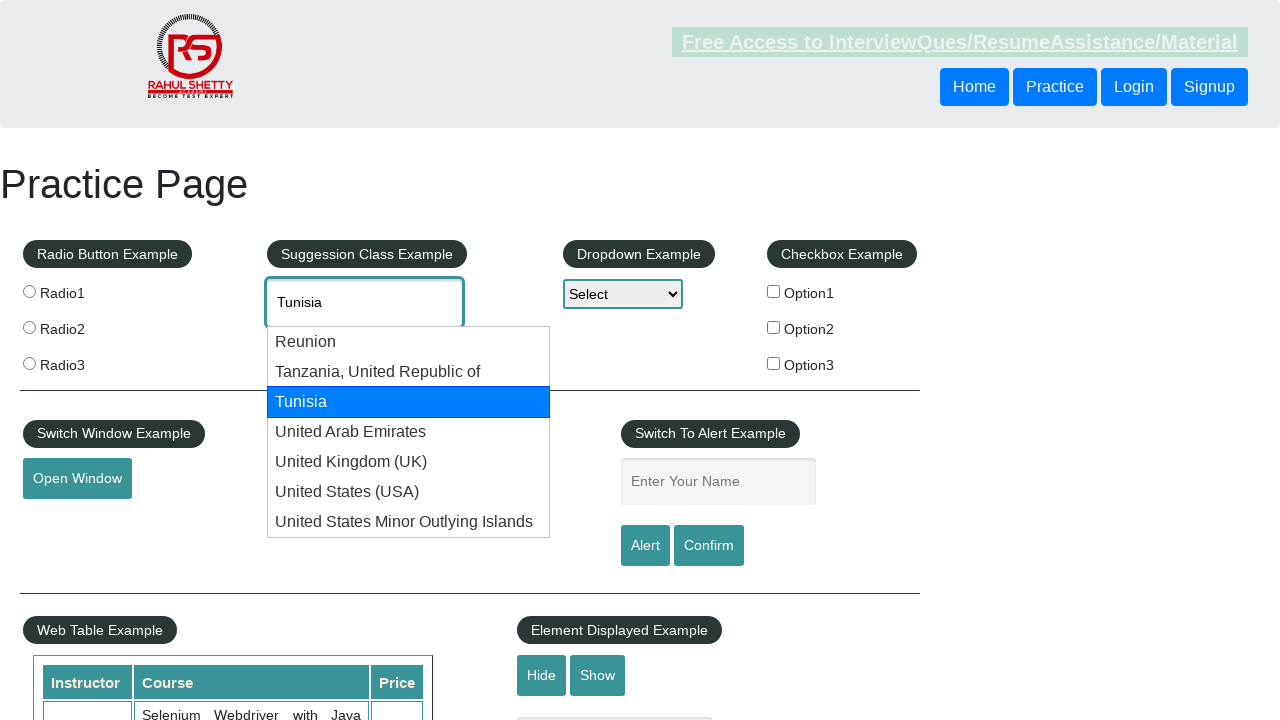

Pressed ArrowDown to navigate to next suggestion on .inputs.ui-autocomplete-input
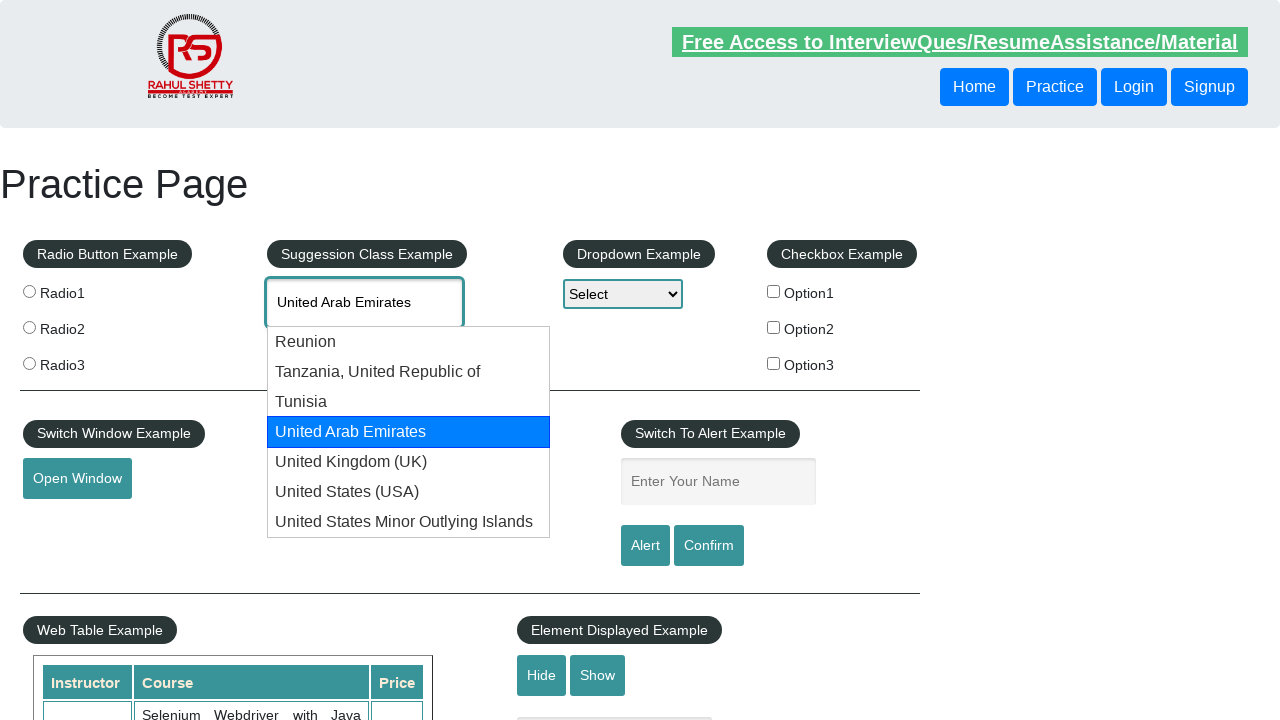

Waited 100ms for UI to update
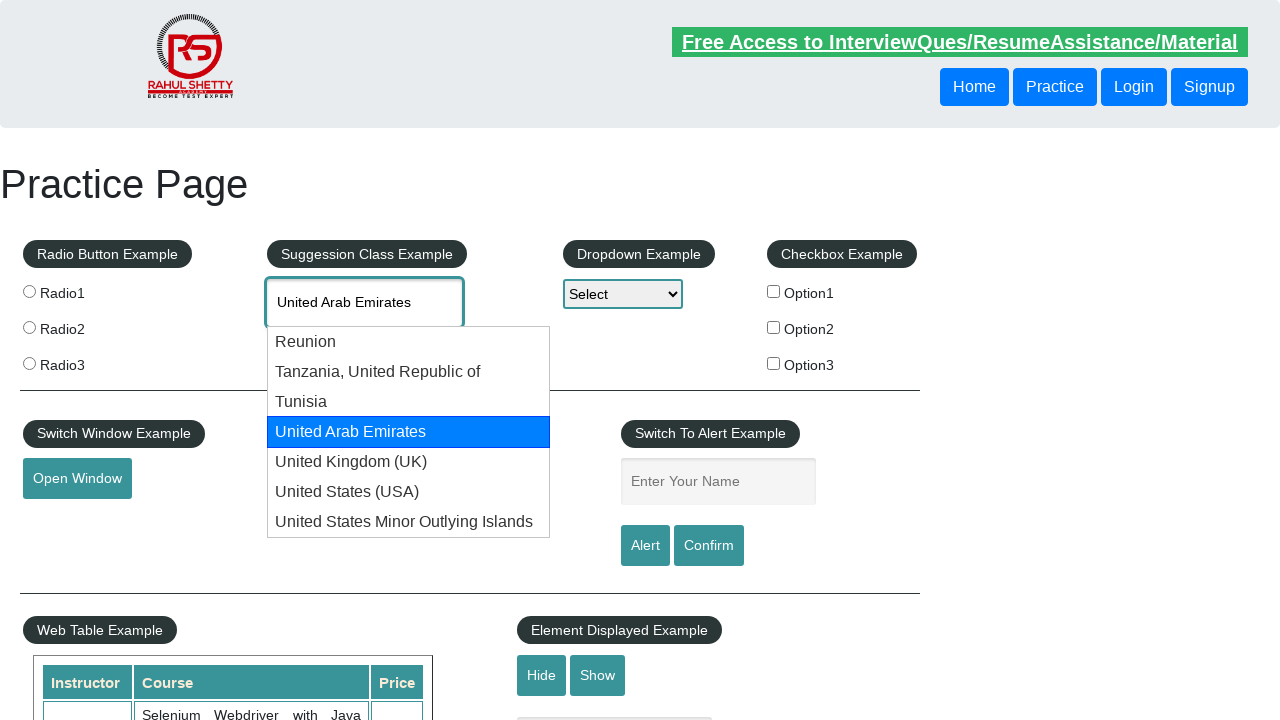

Pressed ArrowDown to navigate to next suggestion on .inputs.ui-autocomplete-input
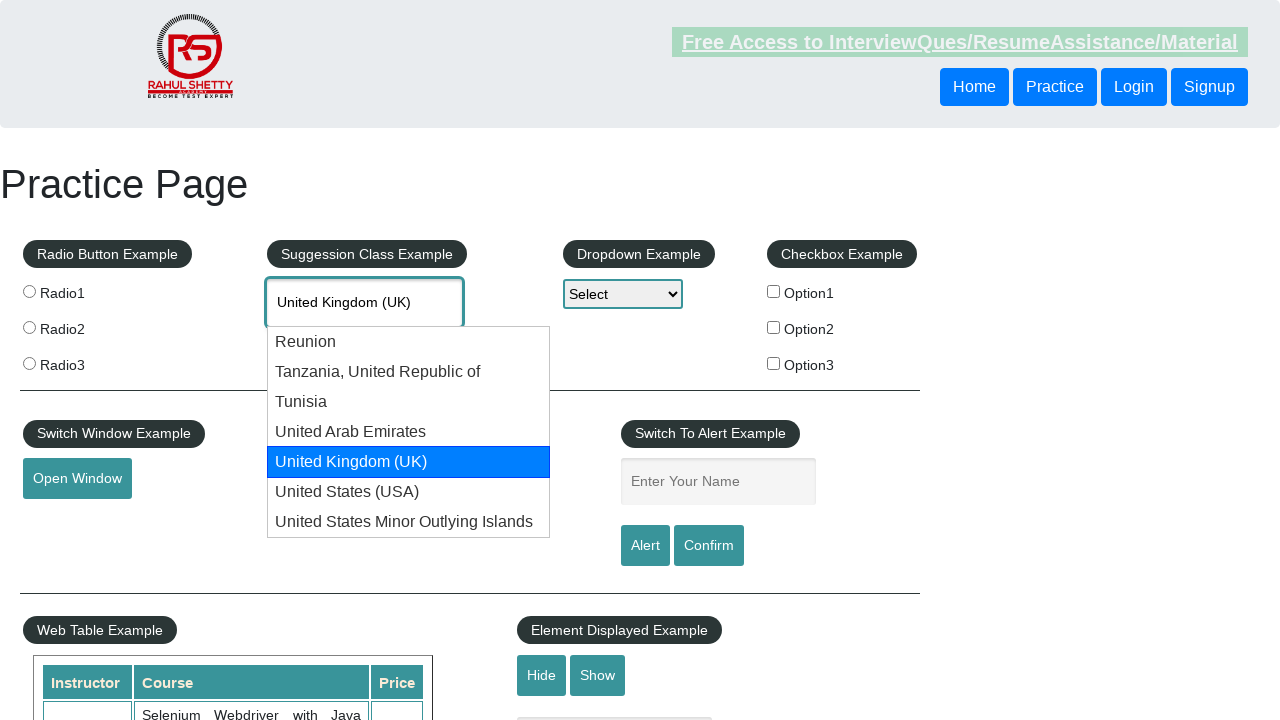

Waited 100ms for UI to update
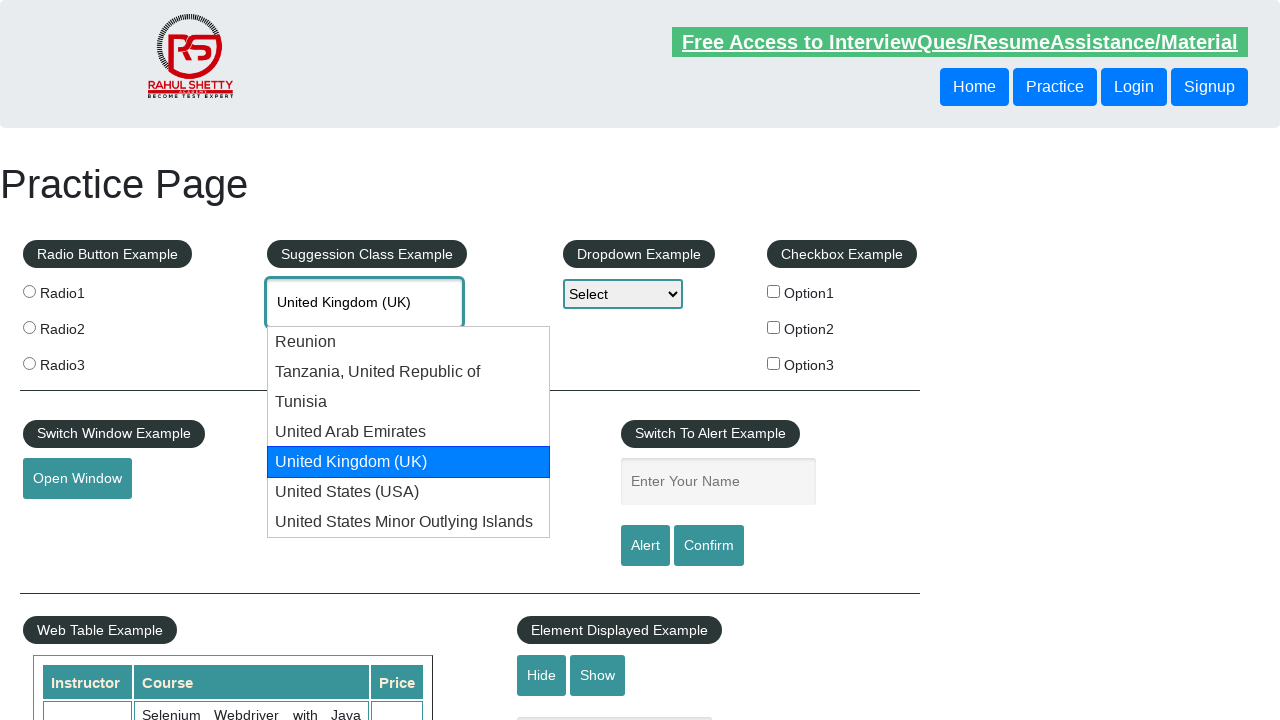

Found 'United Kingdom (UK)' in suggestions
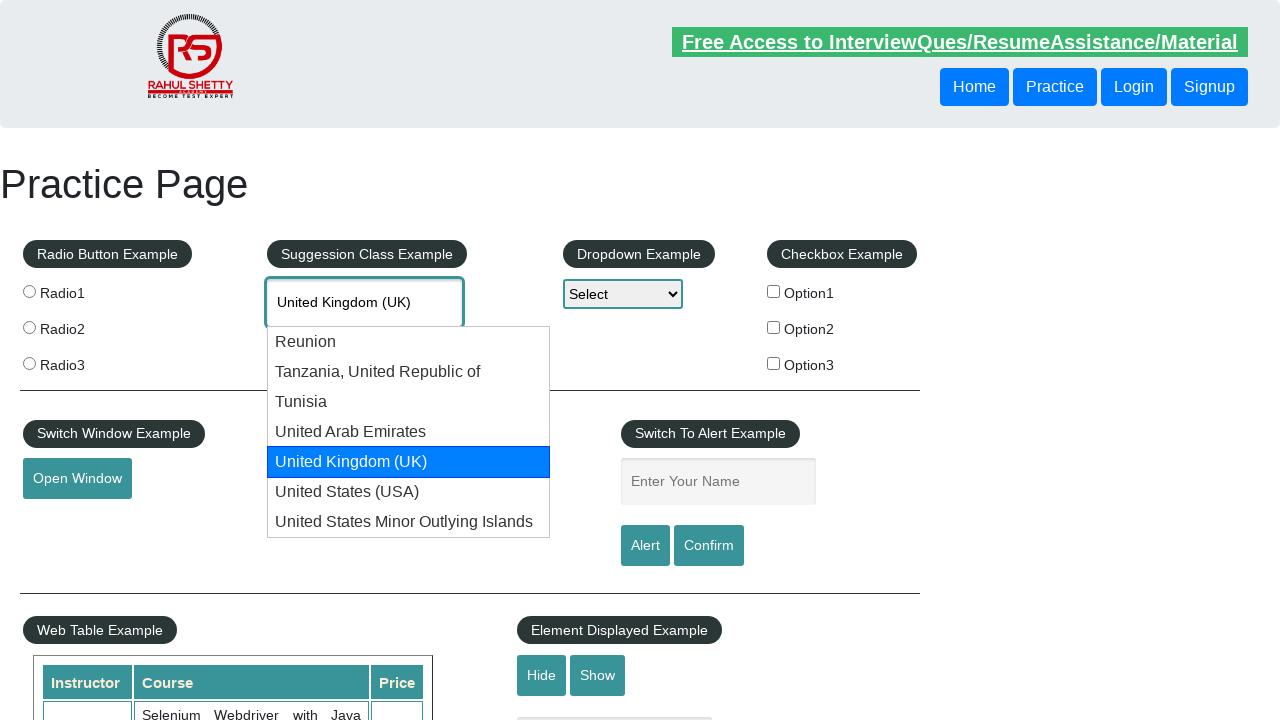

Pressed Enter to select 'United Kingdom (UK)' on .inputs.ui-autocomplete-input
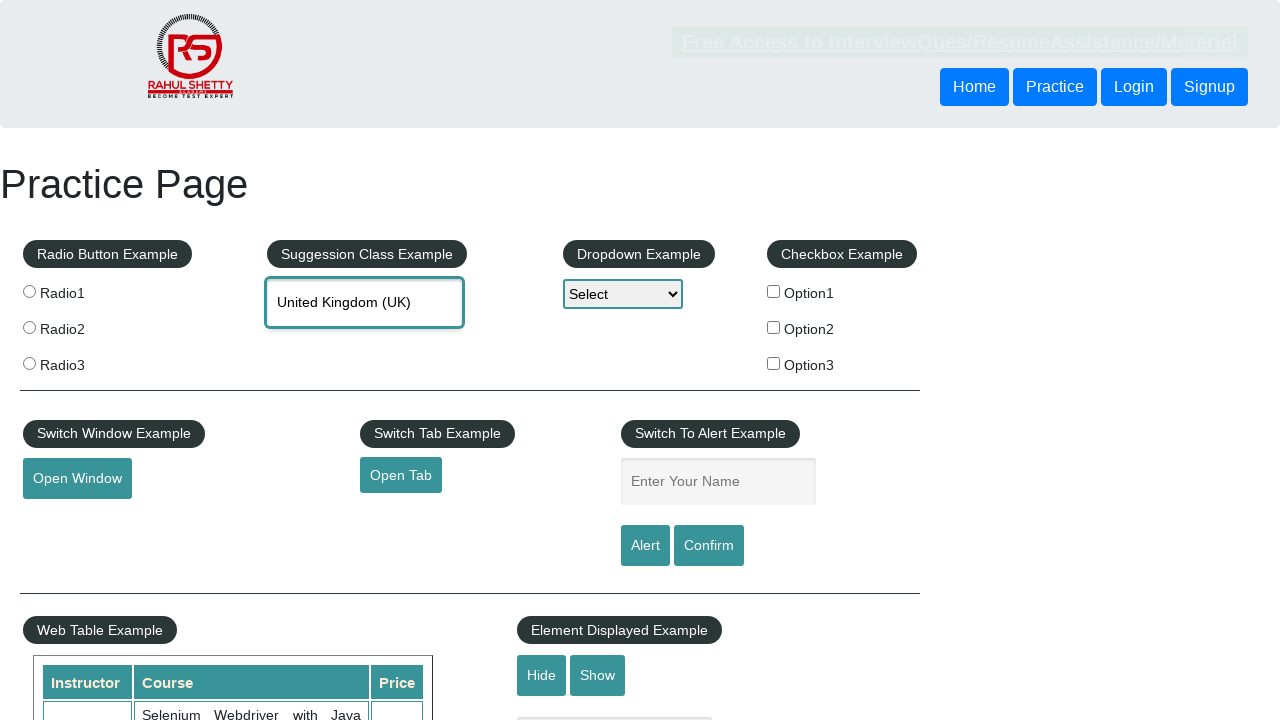

Verified that 'United Kingdom (UK)' is selected in the autocomplete input
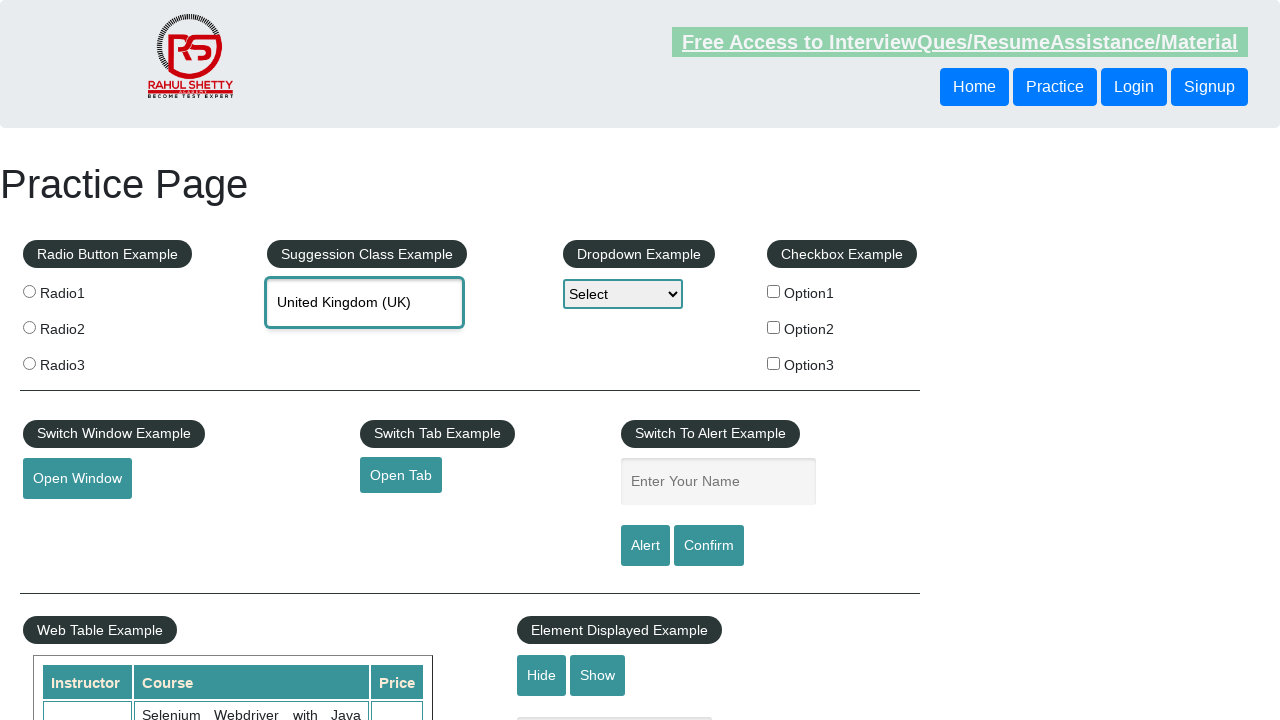

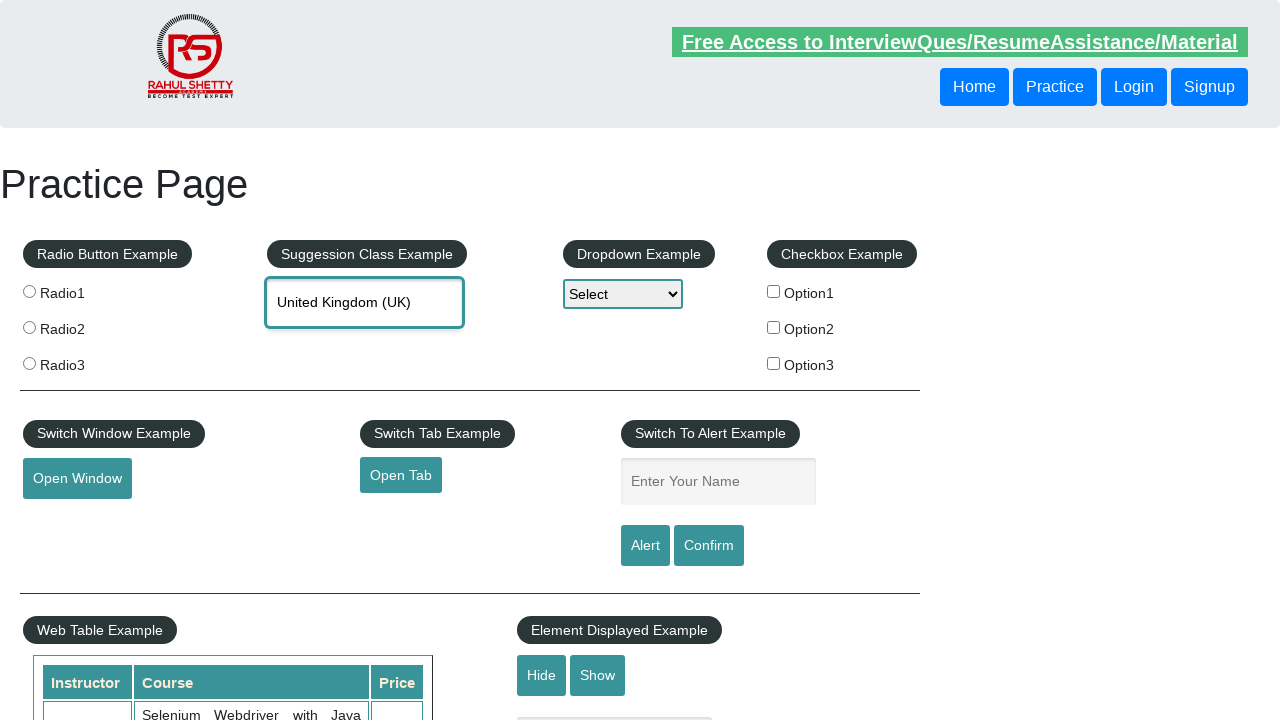